Tests the add/remove elements functionality by clicking the "Add Element" button multiple times to create elements, then clicking "Delete" to remove them, verifying elements are visible after creation.

Starting URL: http://the-internet.herokuapp.com/add_remove_elements/

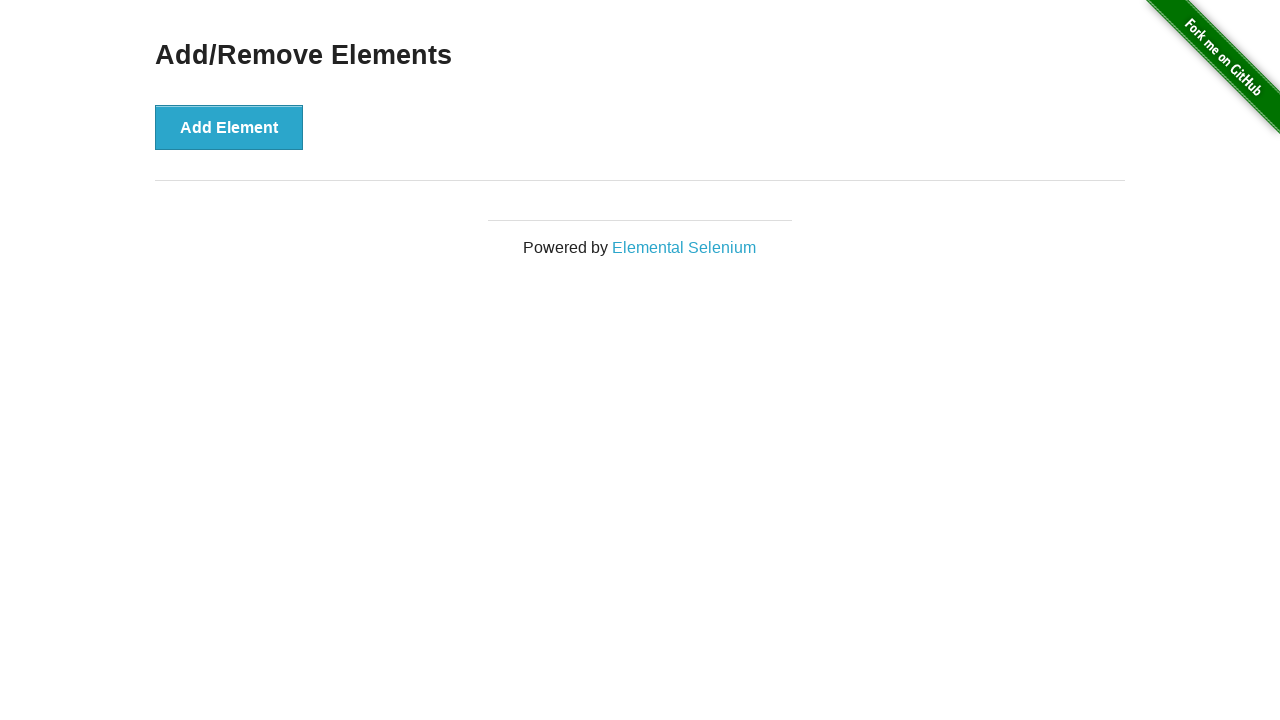

Clicked 'Add Element' button to add first element at (229, 127) on xpath=//*[text()='Add Element']
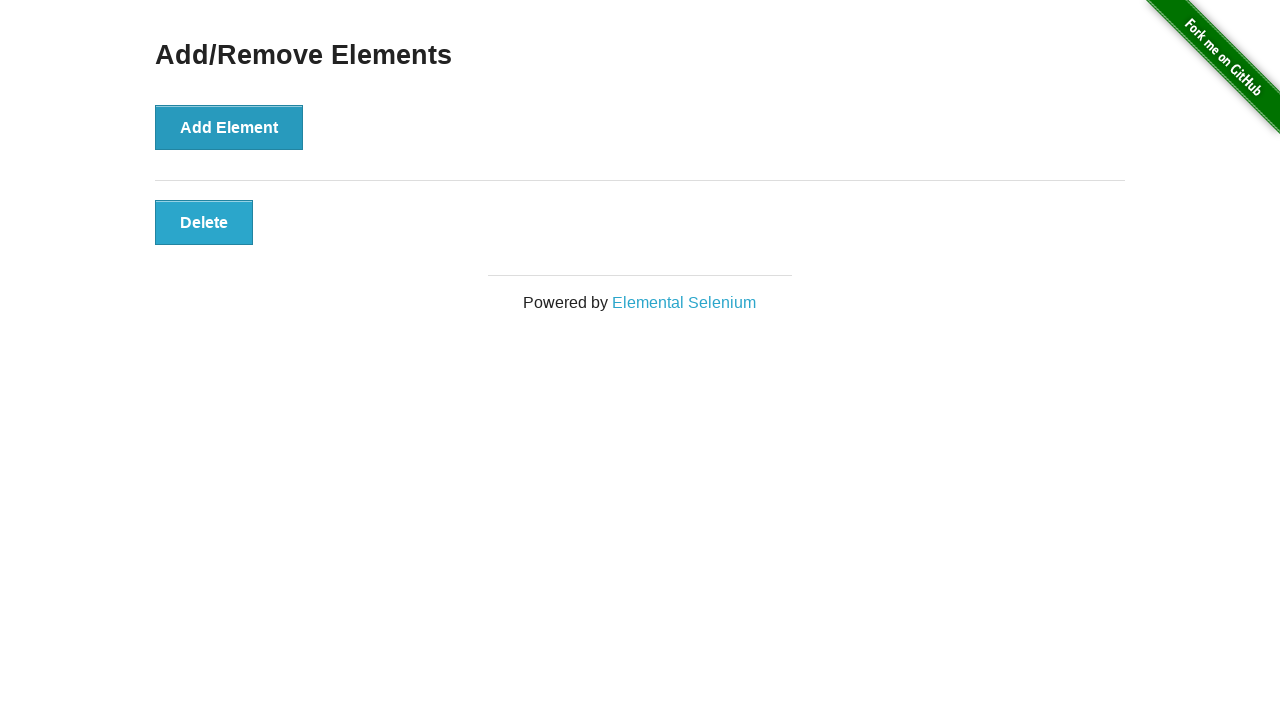

First delete button is now visible
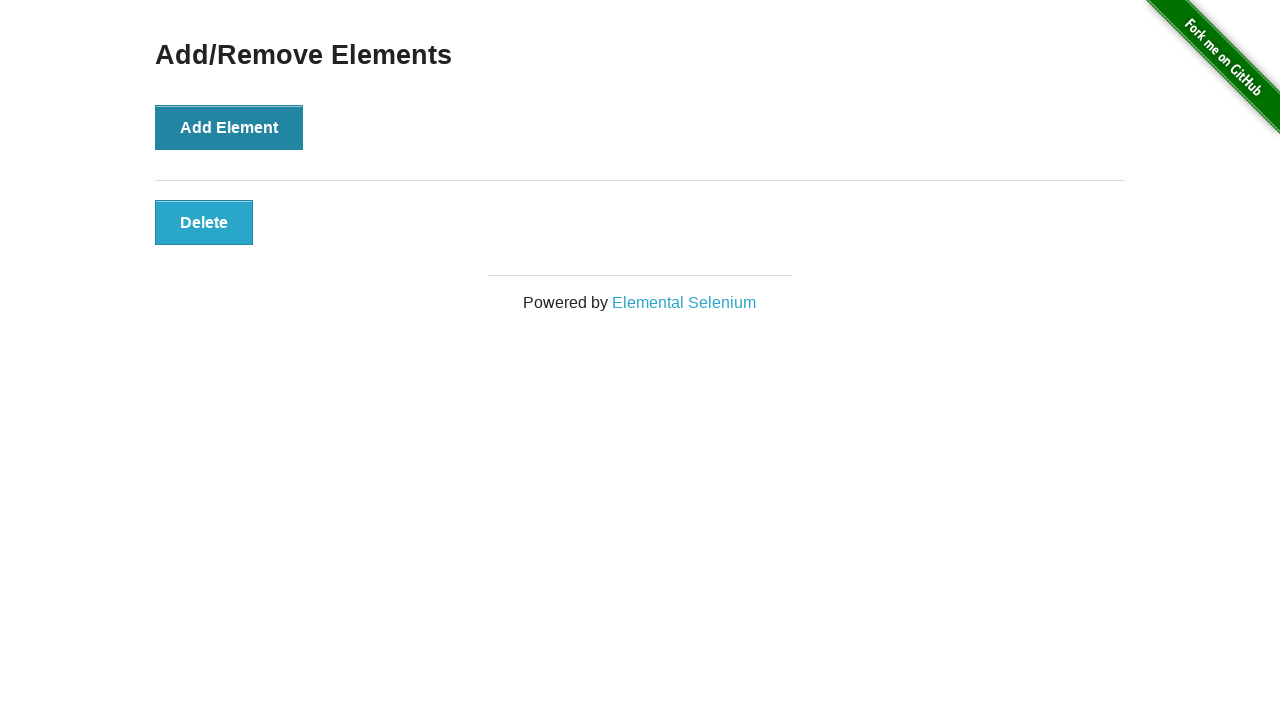

Clicked 'Add Element' button to add second element at (229, 127) on xpath=//*[text()='Add Element']
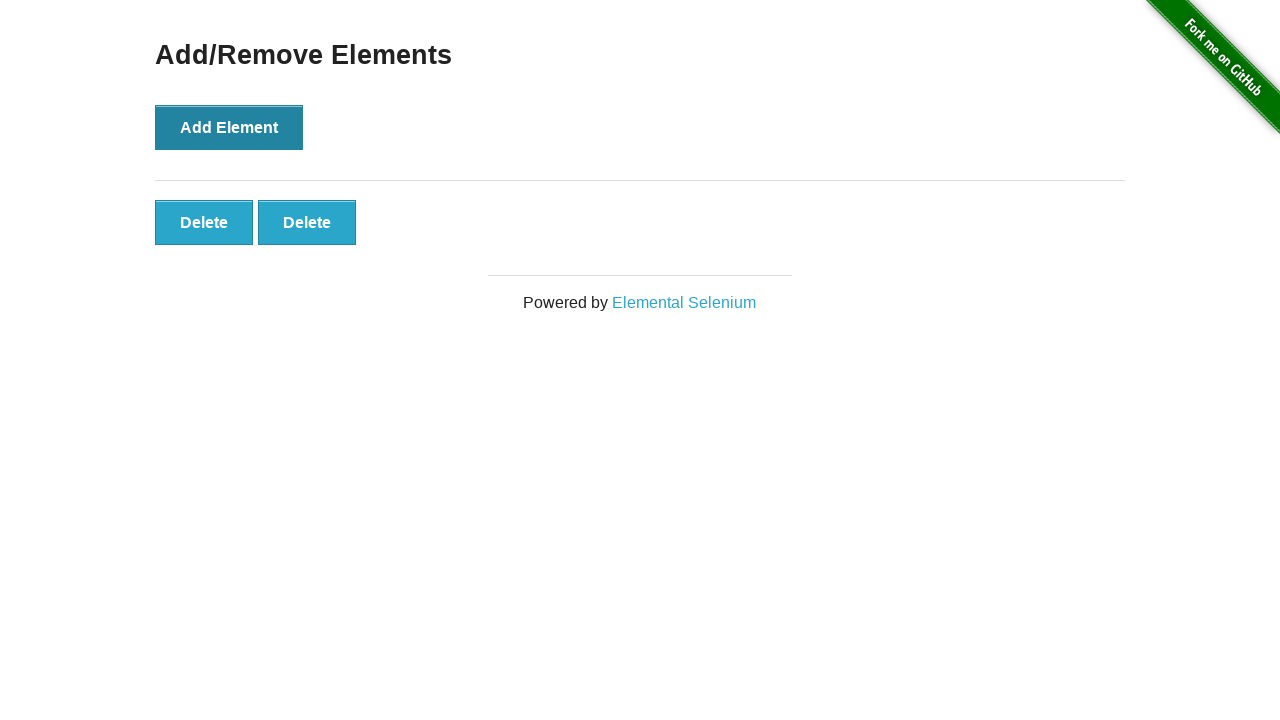

Second delete button is now visible
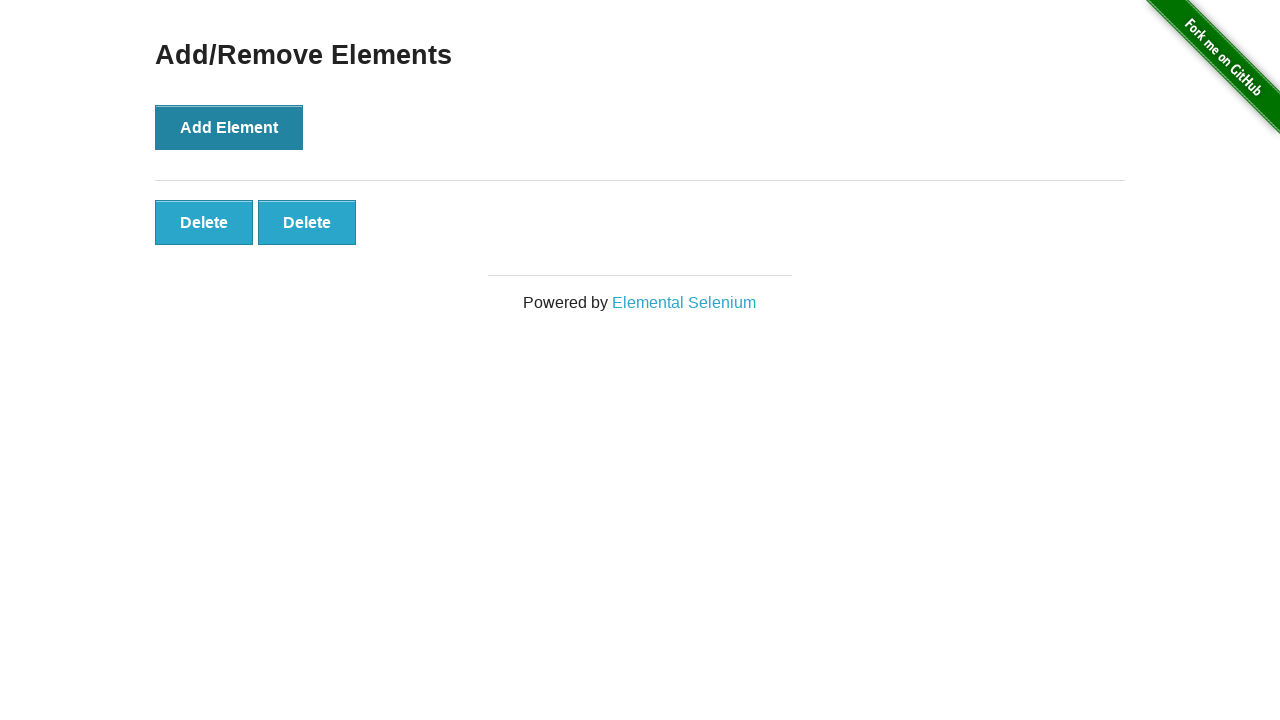

Clicked 'Delete' button to remove an element at (204, 222) on xpath=//*[text()='Delete']
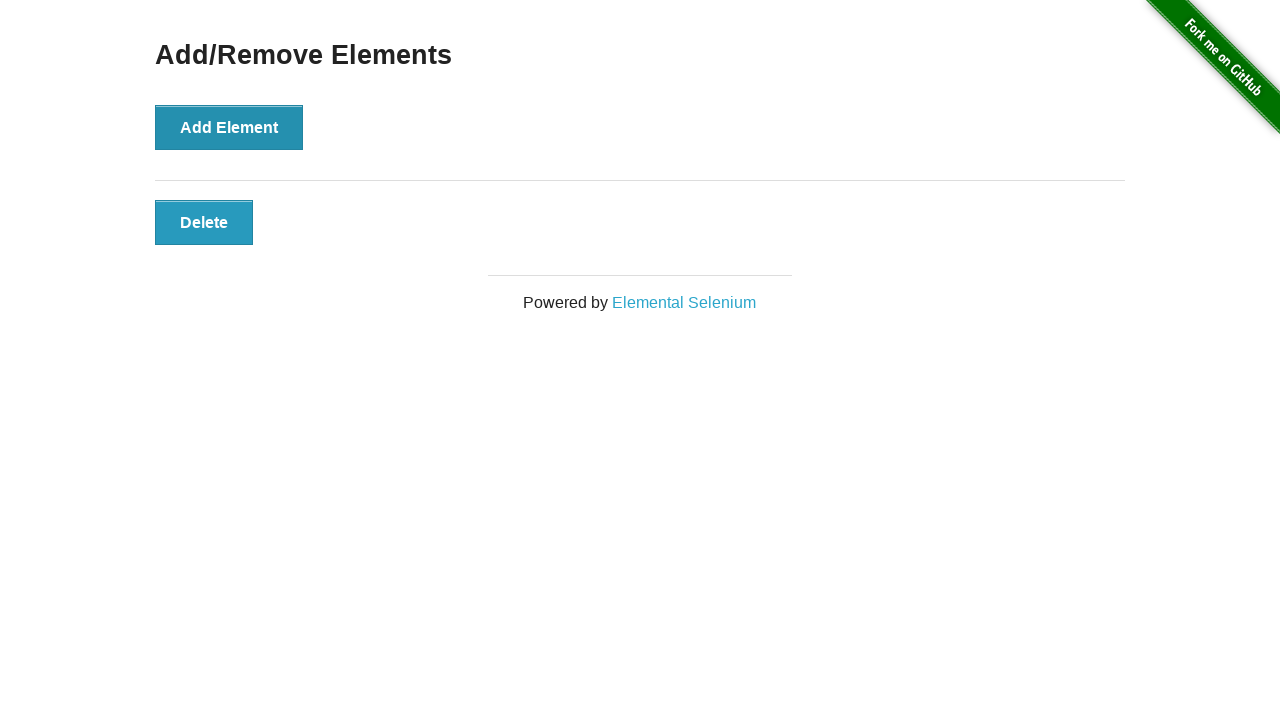

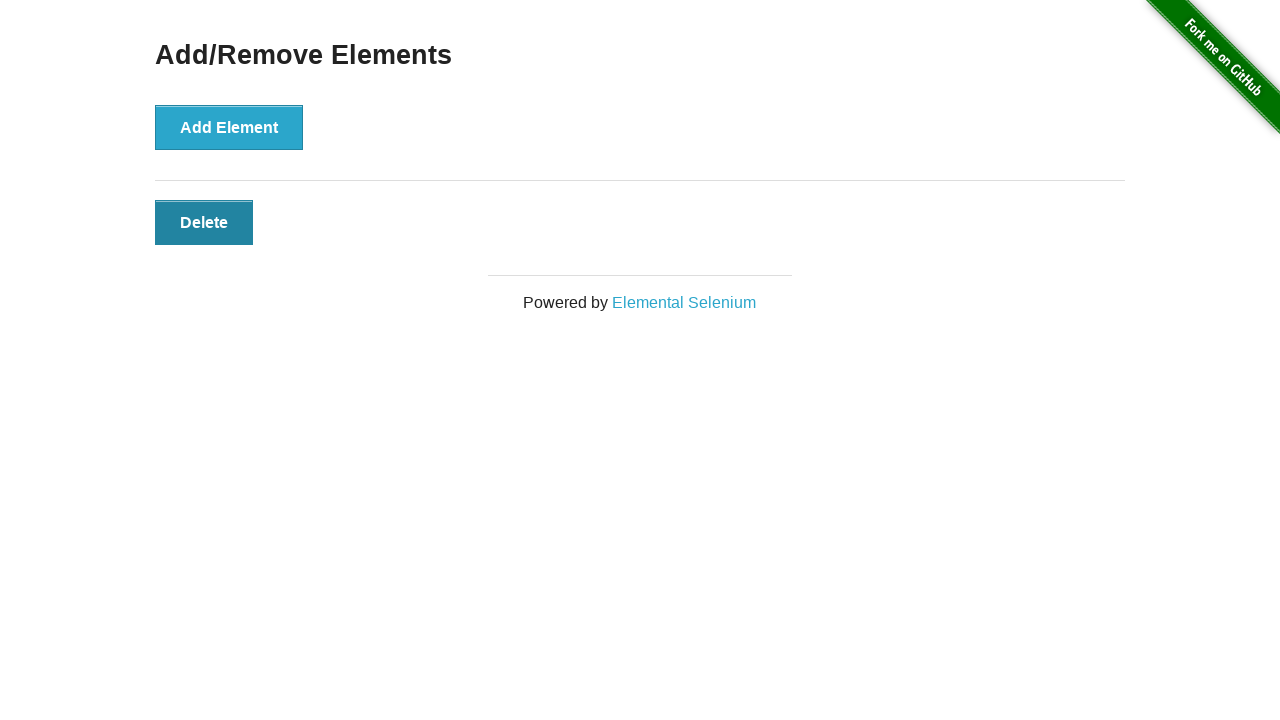